Tests custom dropdown without select element by clicking dropdown and typing Nepal to select it

Starting URL: https://www.dummyticket.com/dummy-ticket-for-visa-application/

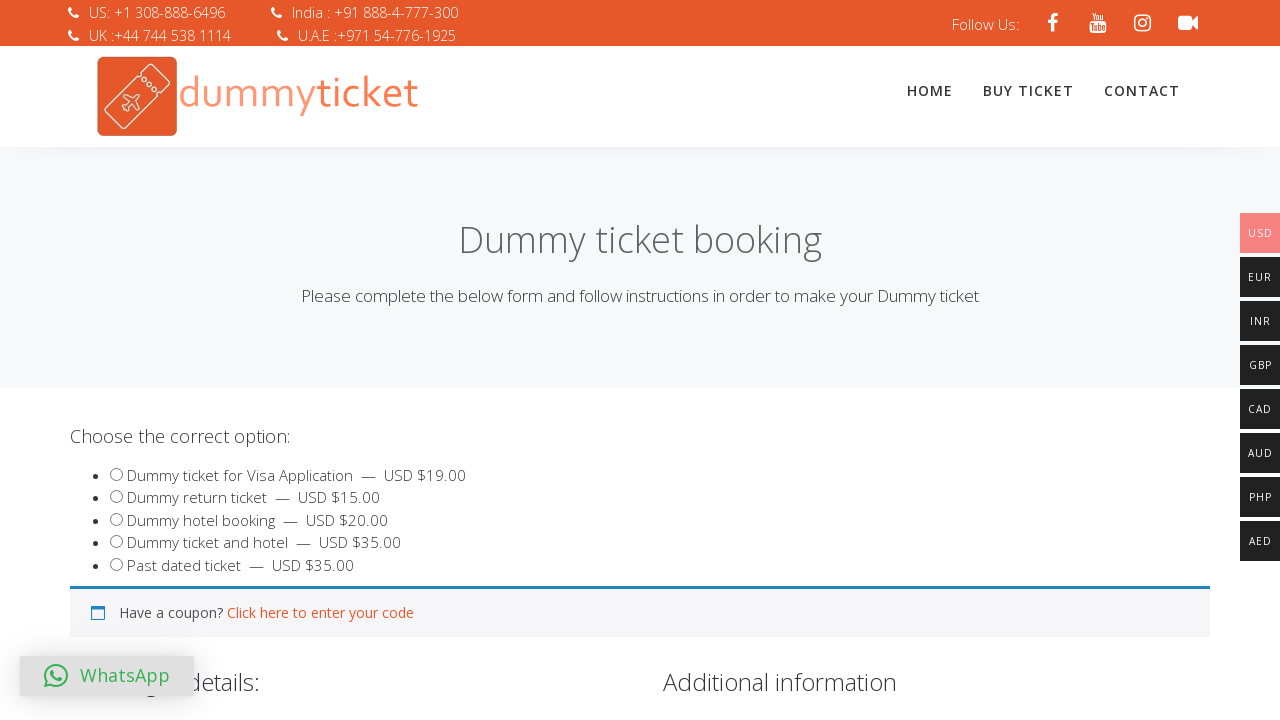

Clicked on the country dropdown container to open it at (344, 360) on #select2-billing_country-container
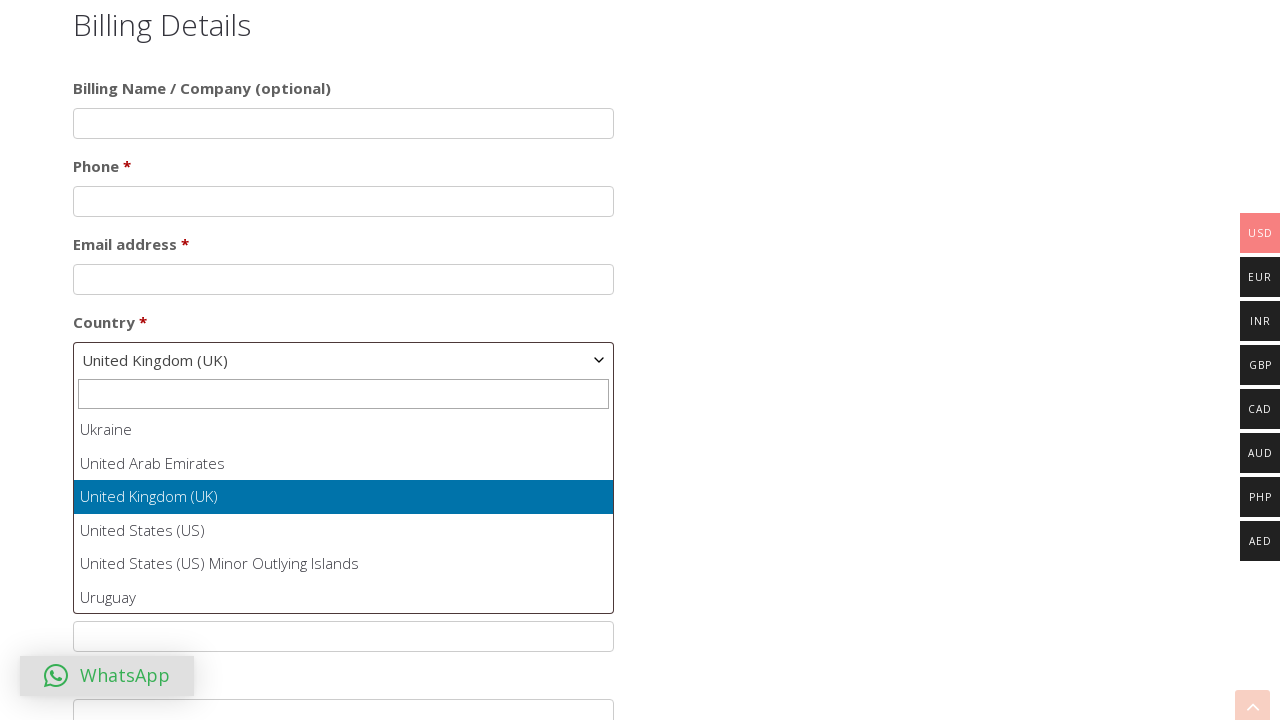

Typed 'nepal' in the dropdown search field on .select2-search__field
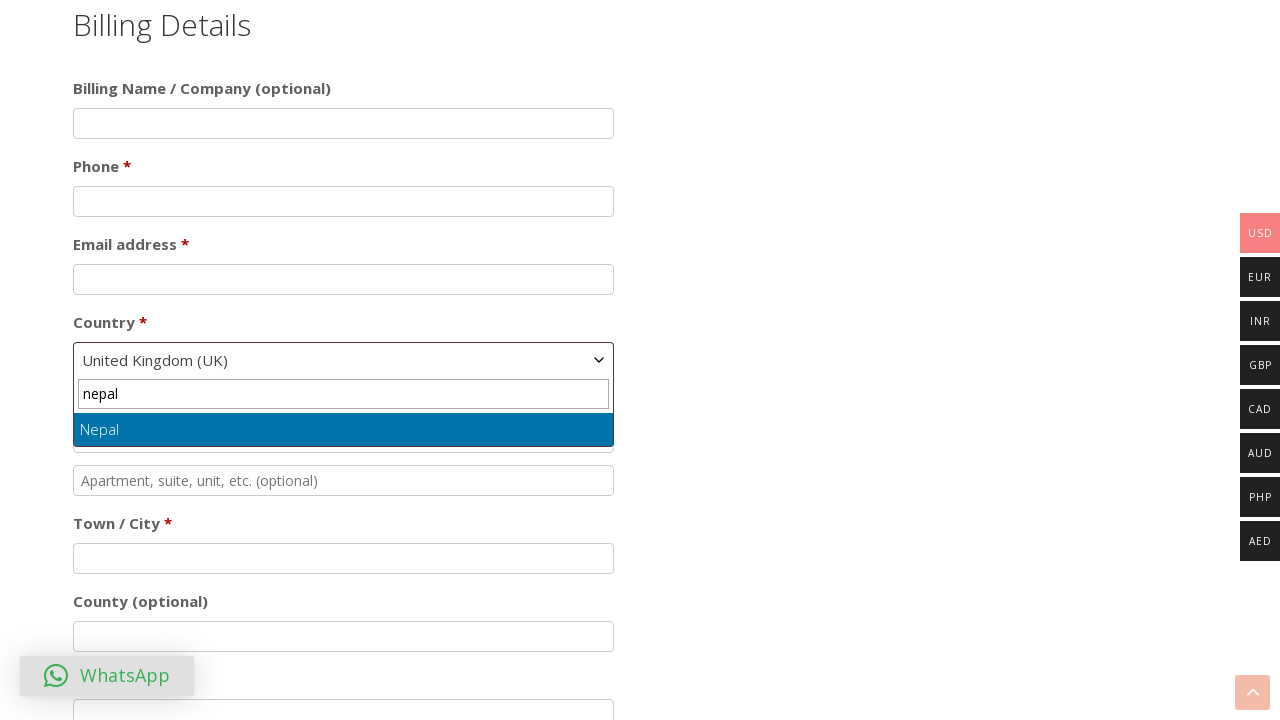

Pressed Enter to select Nepal from the dropdown on .select2-search__field
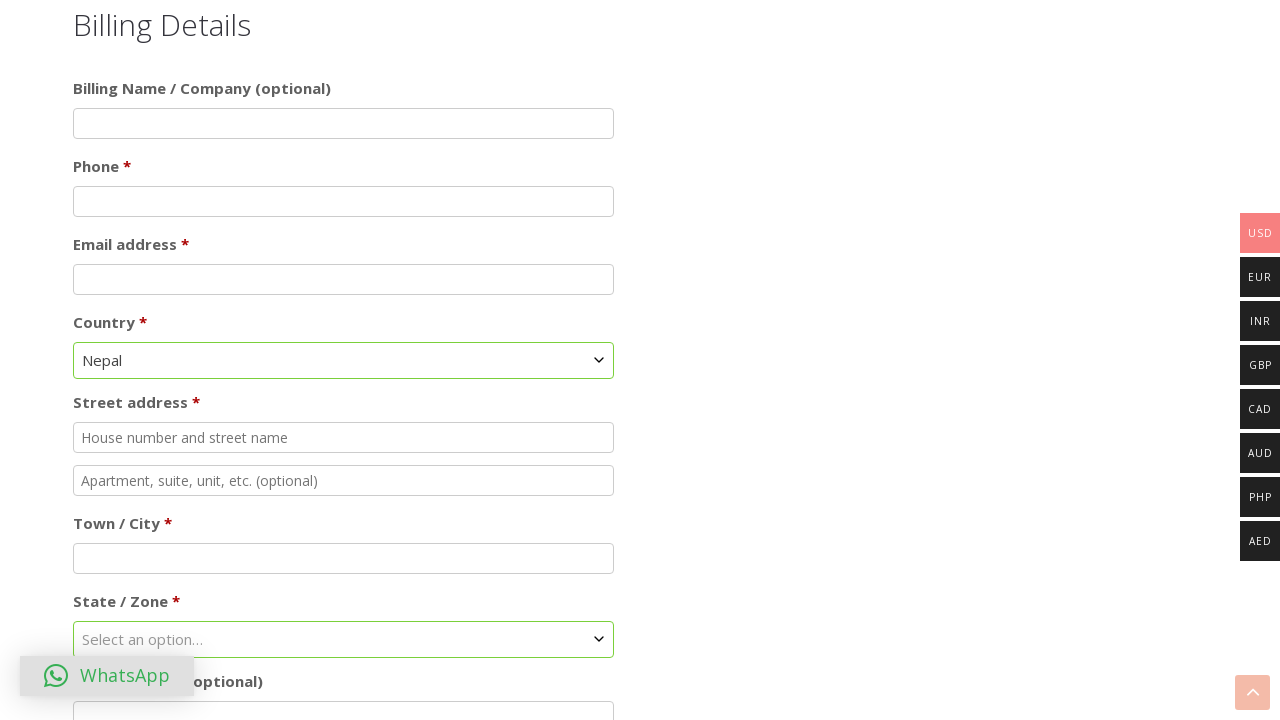

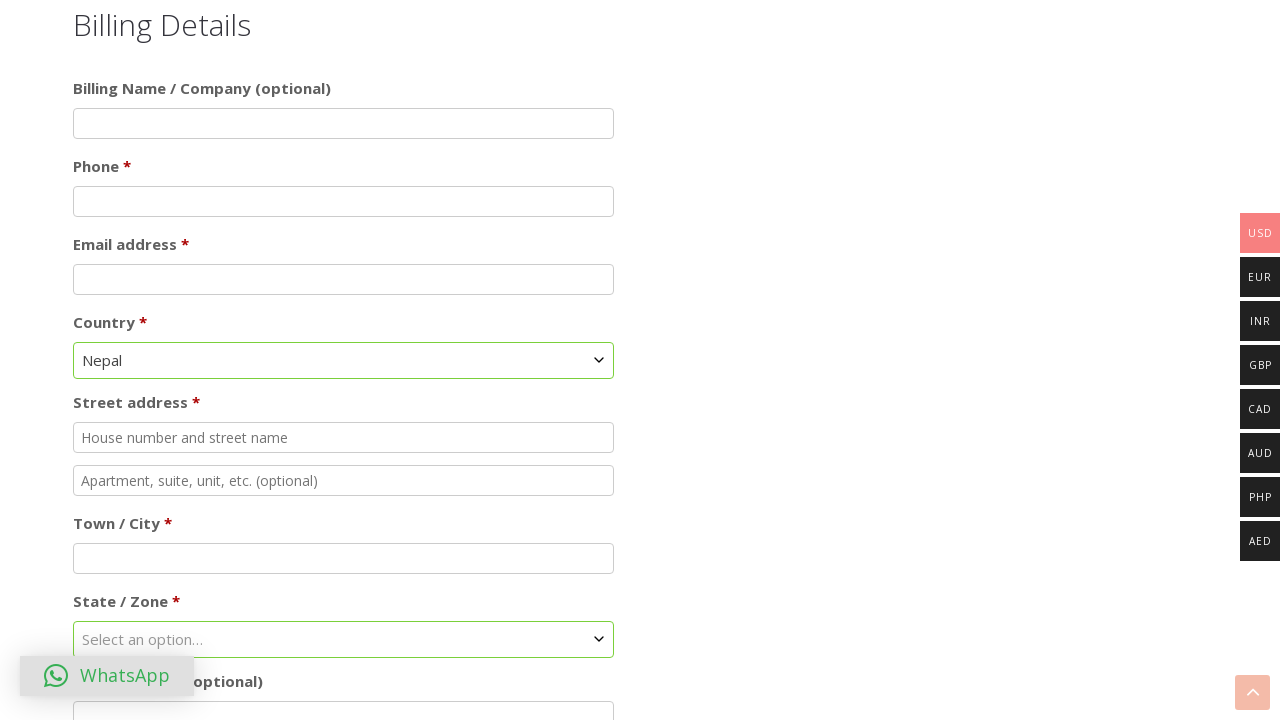